Tests that the complete all checkbox updates state when individual items are completed or cleared

Starting URL: https://demo.playwright.dev/todomvc

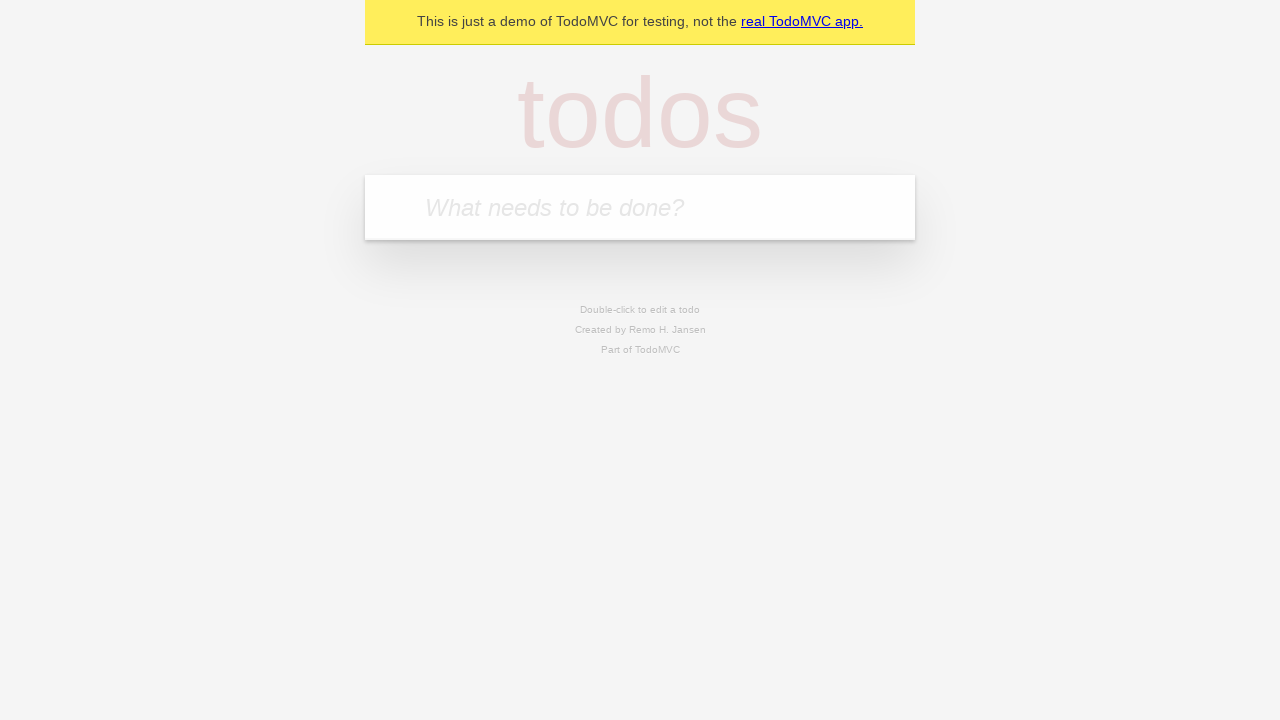

Filled new todo field with 'buy some cheese' on internal:attr=[placeholder="What needs to be done?"i]
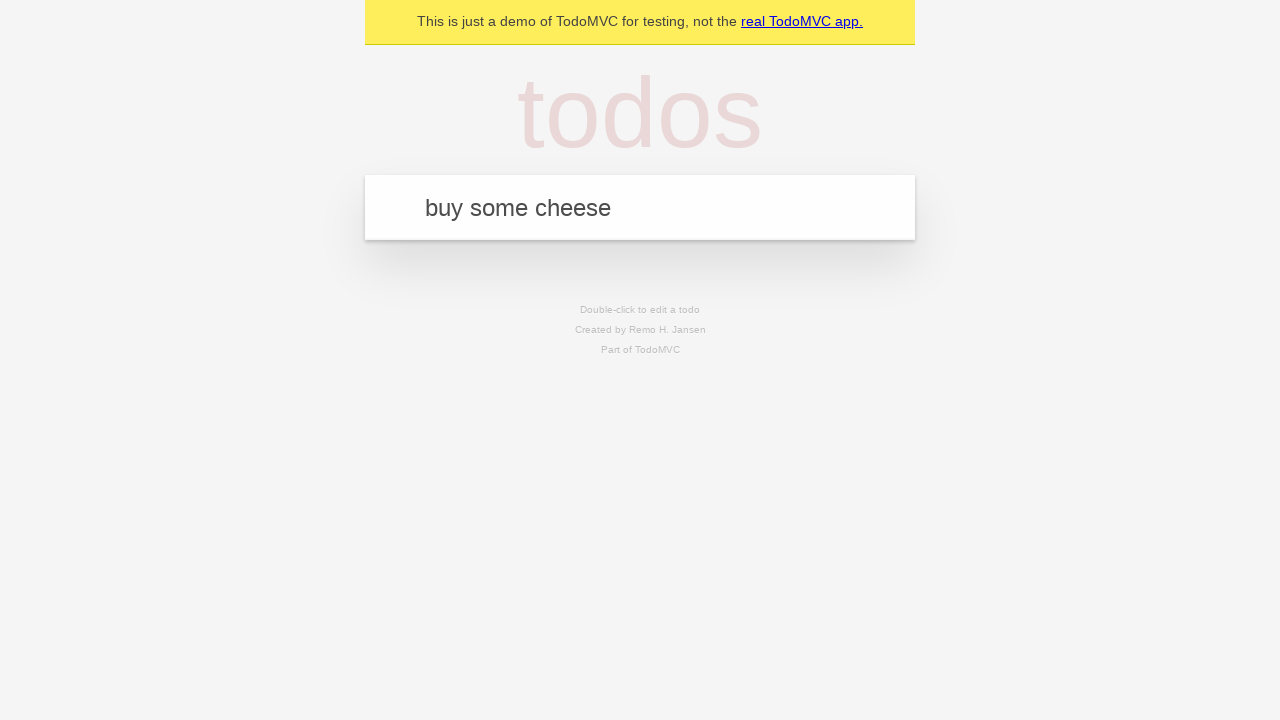

Pressed Enter to add first todo on internal:attr=[placeholder="What needs to be done?"i]
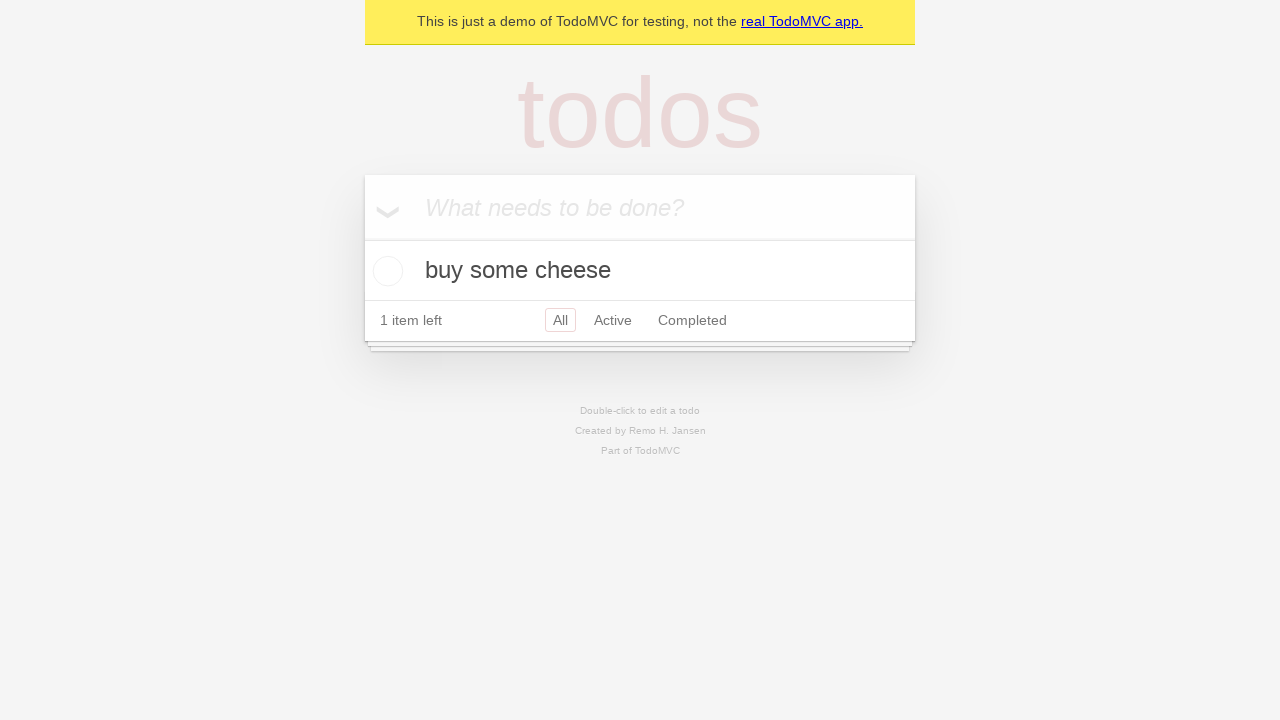

Filled new todo field with 'feed the cat' on internal:attr=[placeholder="What needs to be done?"i]
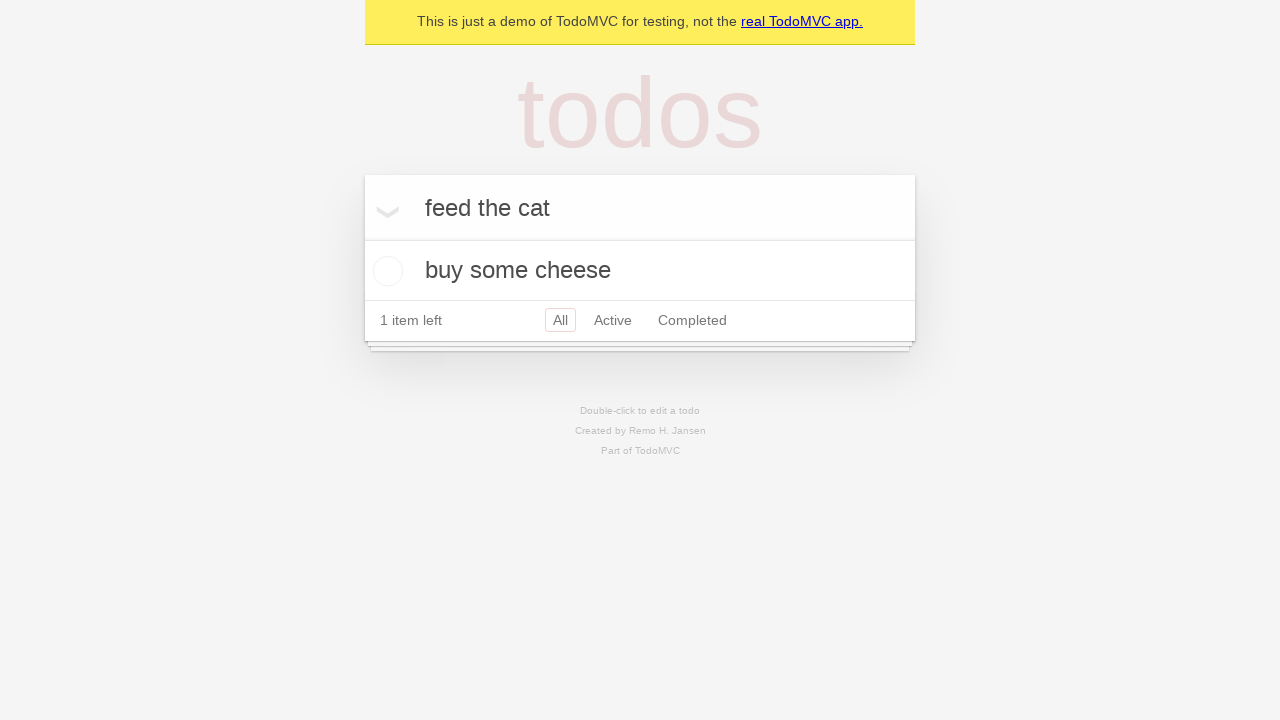

Pressed Enter to add second todo on internal:attr=[placeholder="What needs to be done?"i]
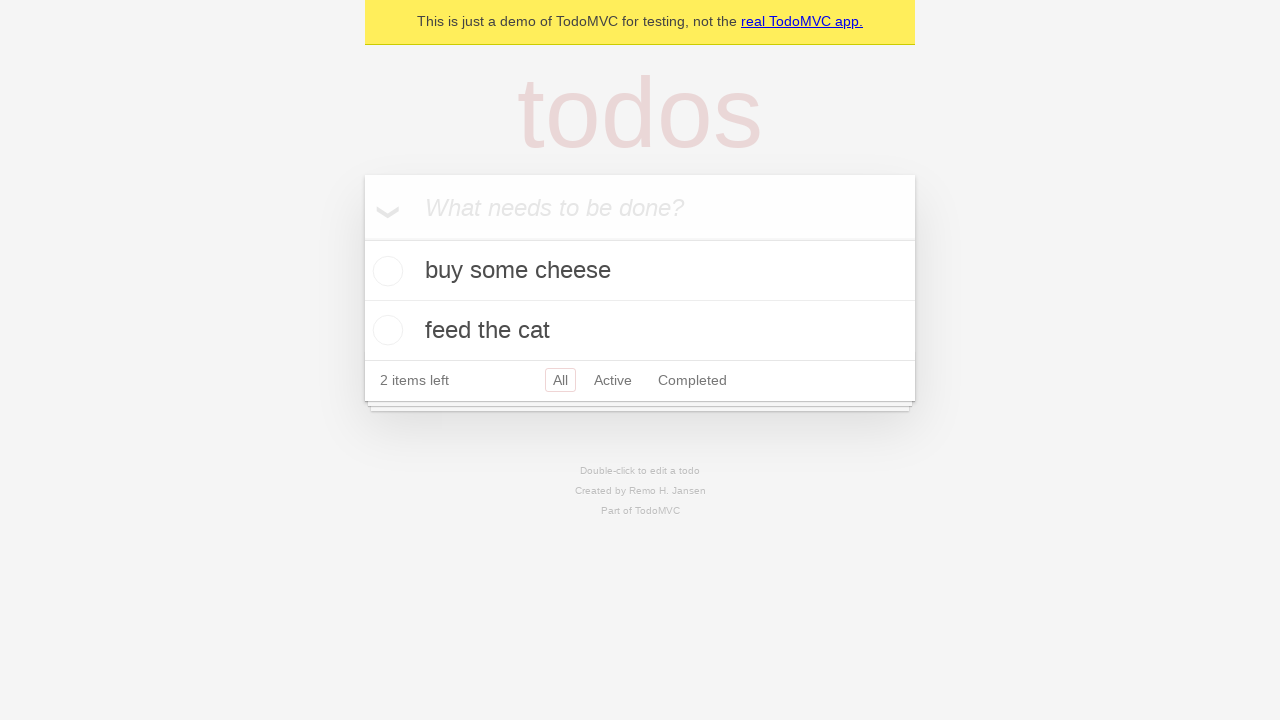

Filled new todo field with 'book a doctors appointment' on internal:attr=[placeholder="What needs to be done?"i]
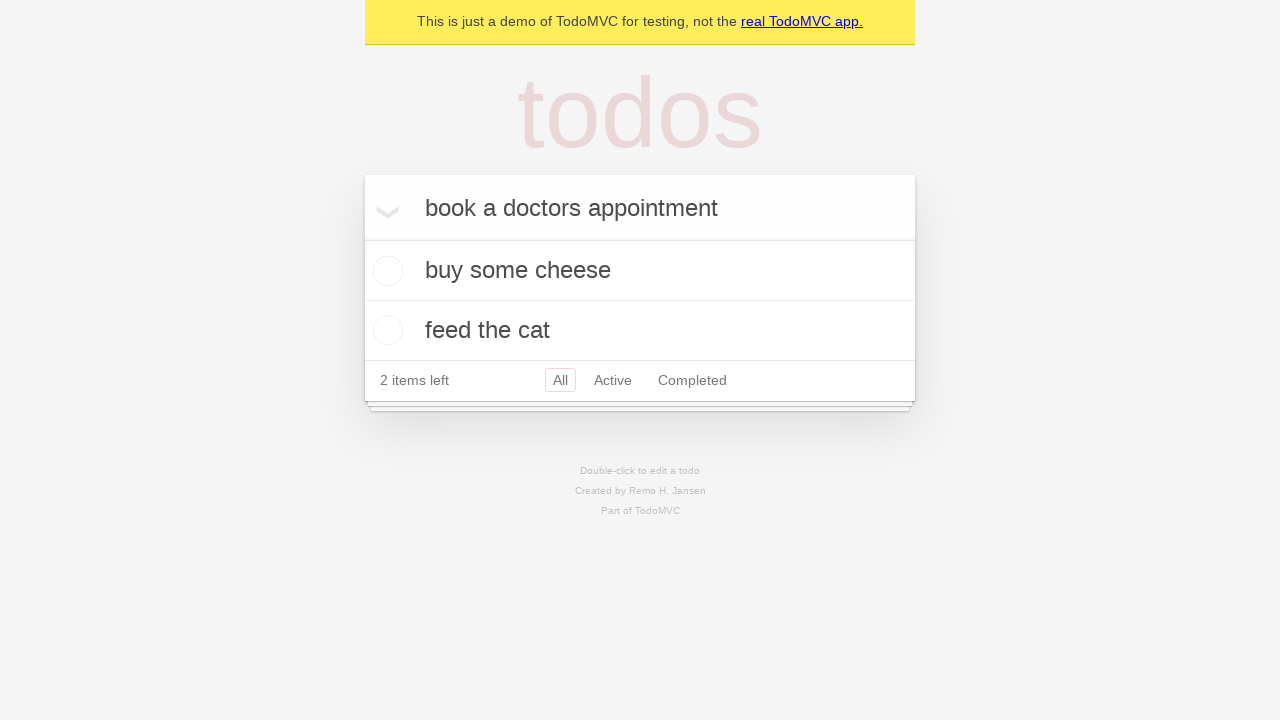

Pressed Enter to add third todo on internal:attr=[placeholder="What needs to be done?"i]
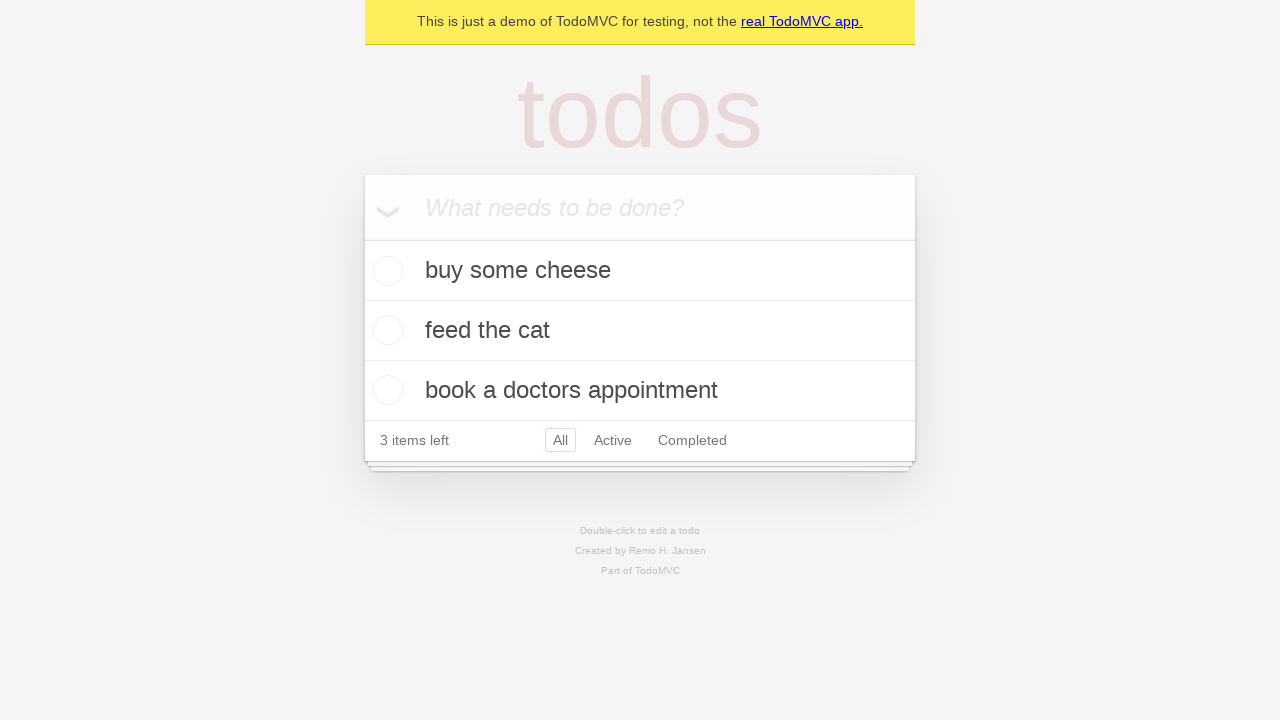

Checked the 'Mark all as complete' toggle to complete all todos at (362, 238) on internal:label="Mark all as complete"i
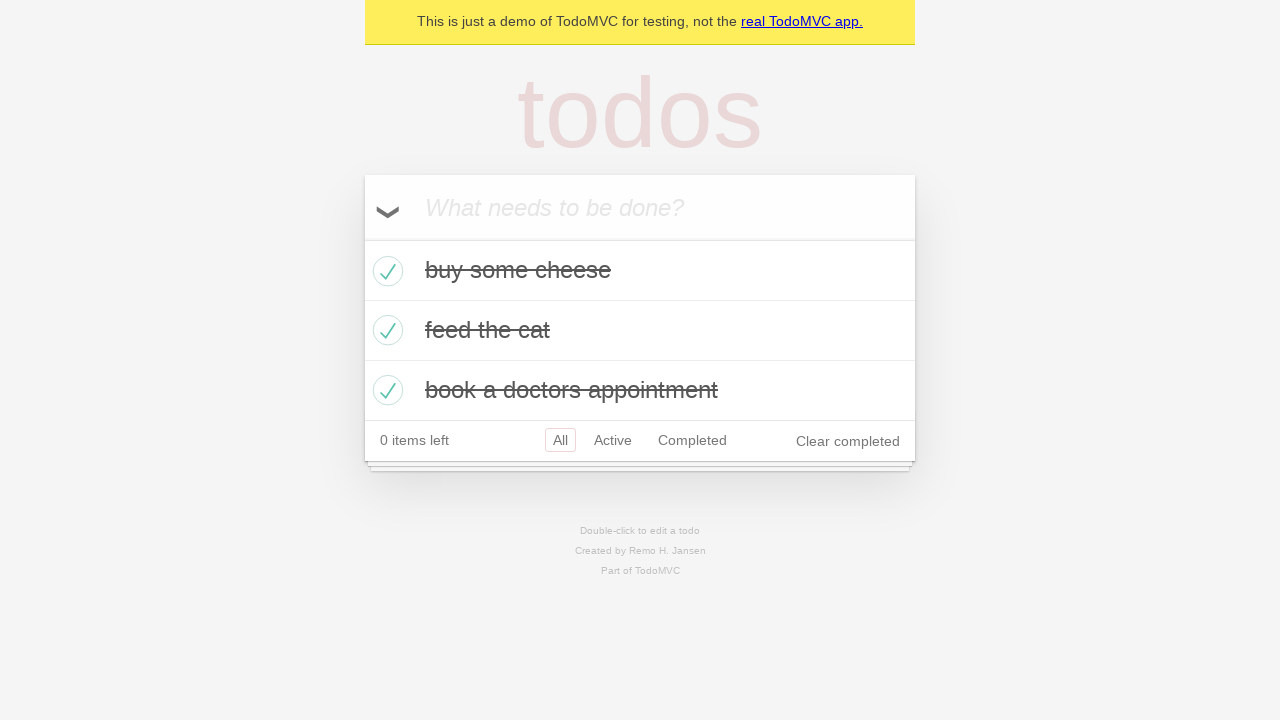

Unchecked the first todo to mark it as incomplete at (385, 271) on internal:testid=[data-testid="todo-item"s] >> nth=0 >> internal:role=checkbox
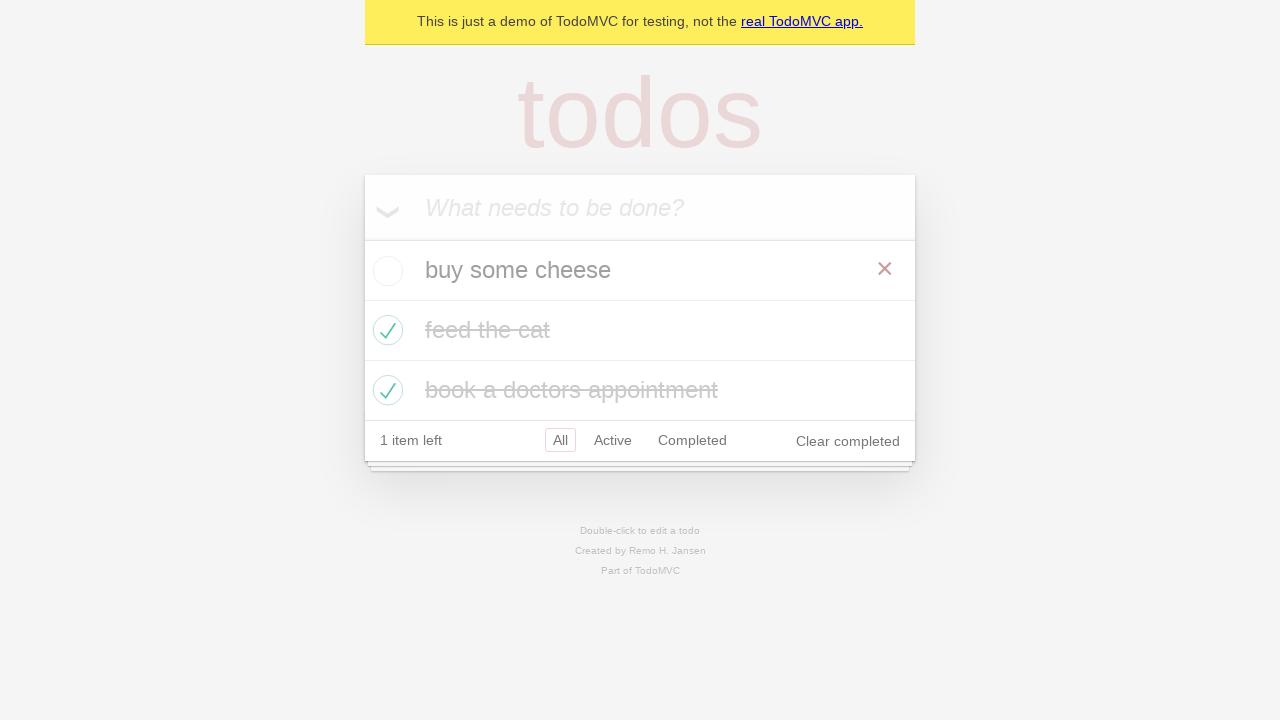

Checked the first todo again to mark it as complete at (385, 271) on internal:testid=[data-testid="todo-item"s] >> nth=0 >> internal:role=checkbox
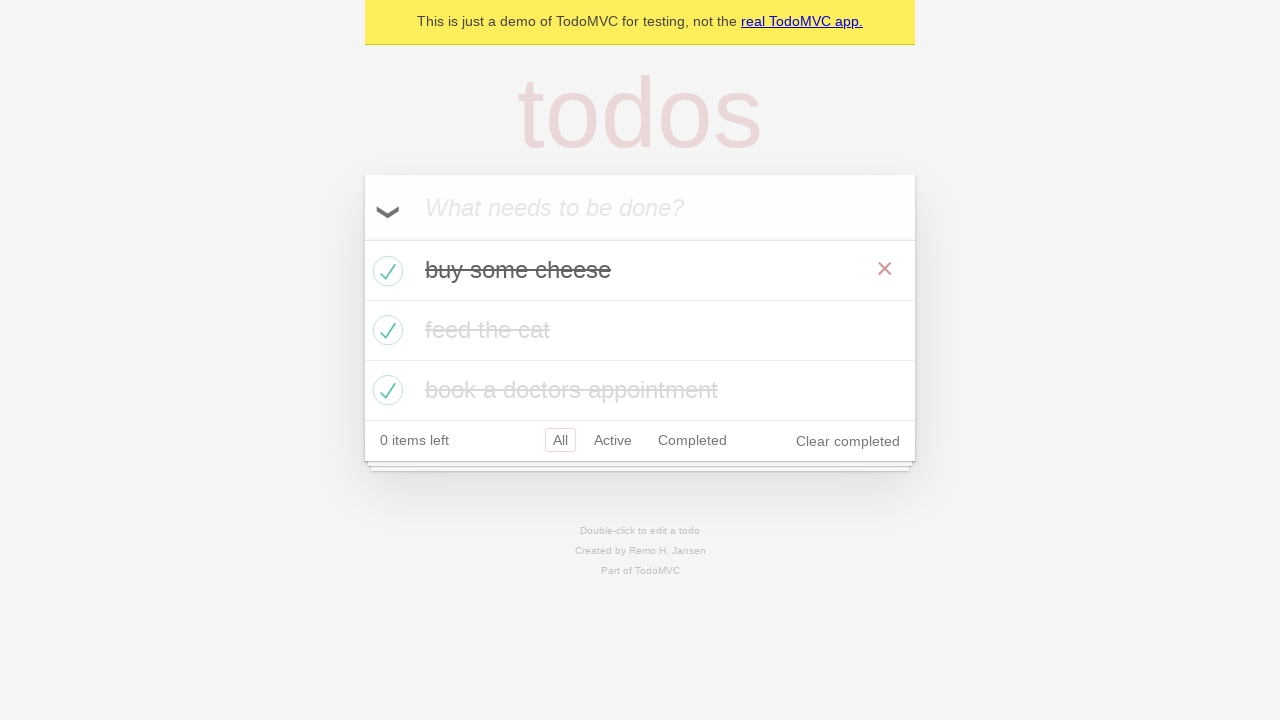

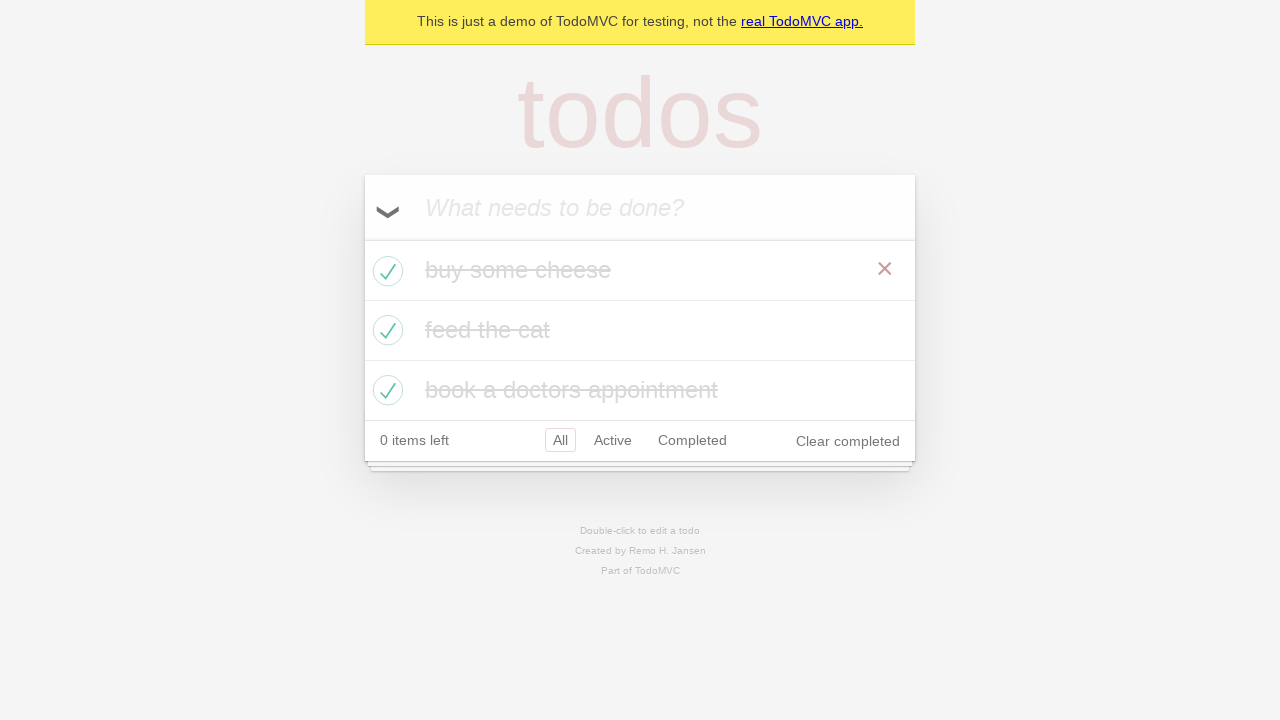